Tests JavaScript prompt dialog functionality by clicking a button to trigger a prompt, entering text into it, accepting the prompt, and verifying the result is displayed on the page.

Starting URL: https://training-support.net/webelements/alerts

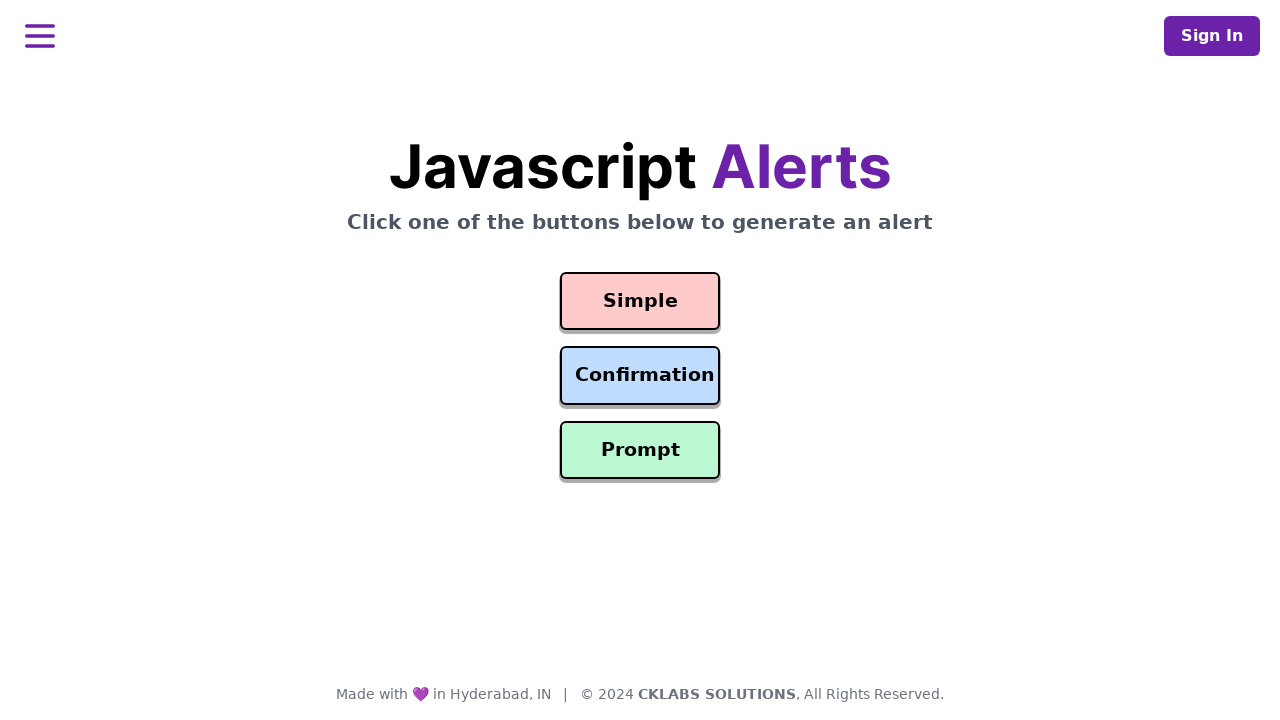

Set up dialog handler to automatically accept prompt with text 'Awesome!'
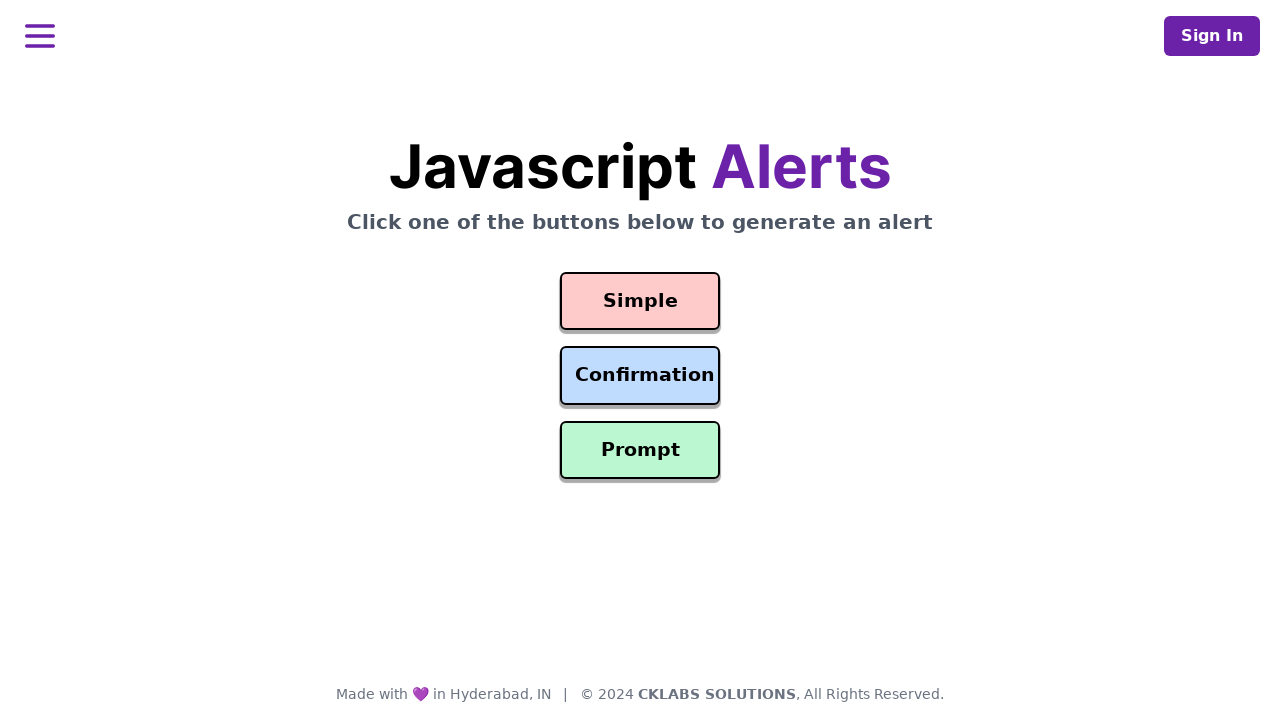

Clicked prompt button to trigger JavaScript prompt dialog at (640, 450) on #prompt
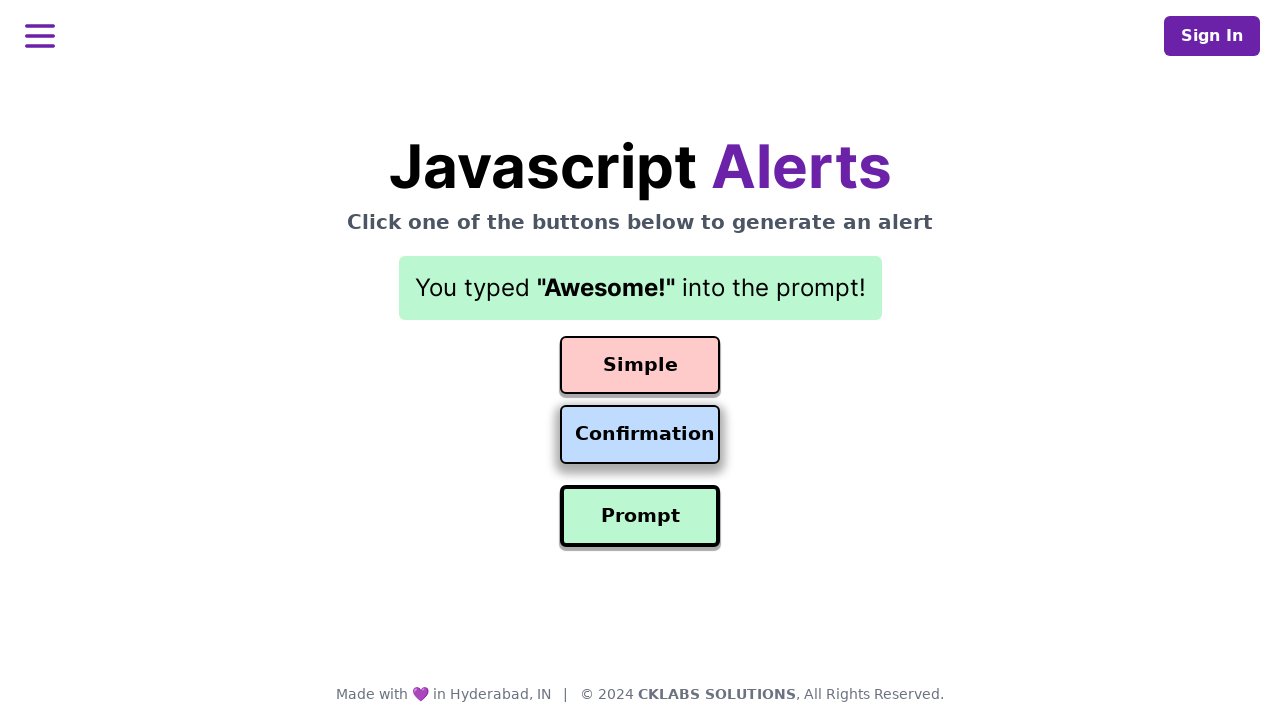

Result element appeared on the page after accepting prompt
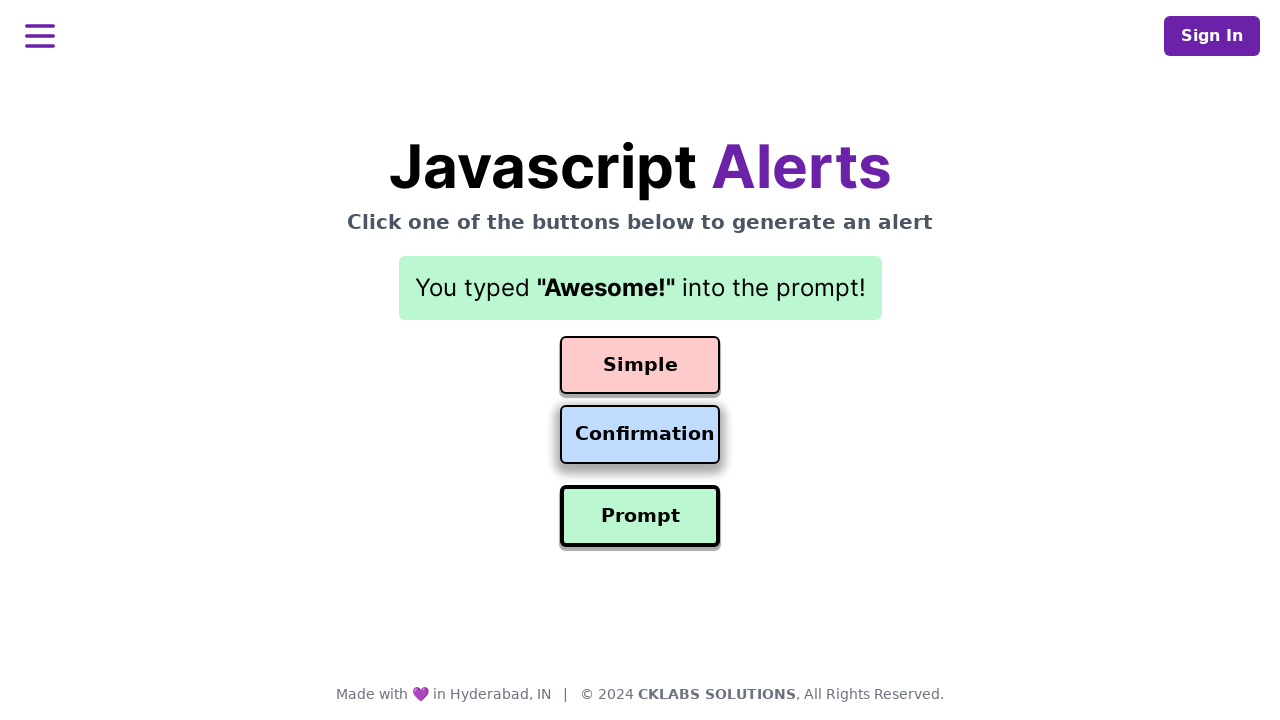

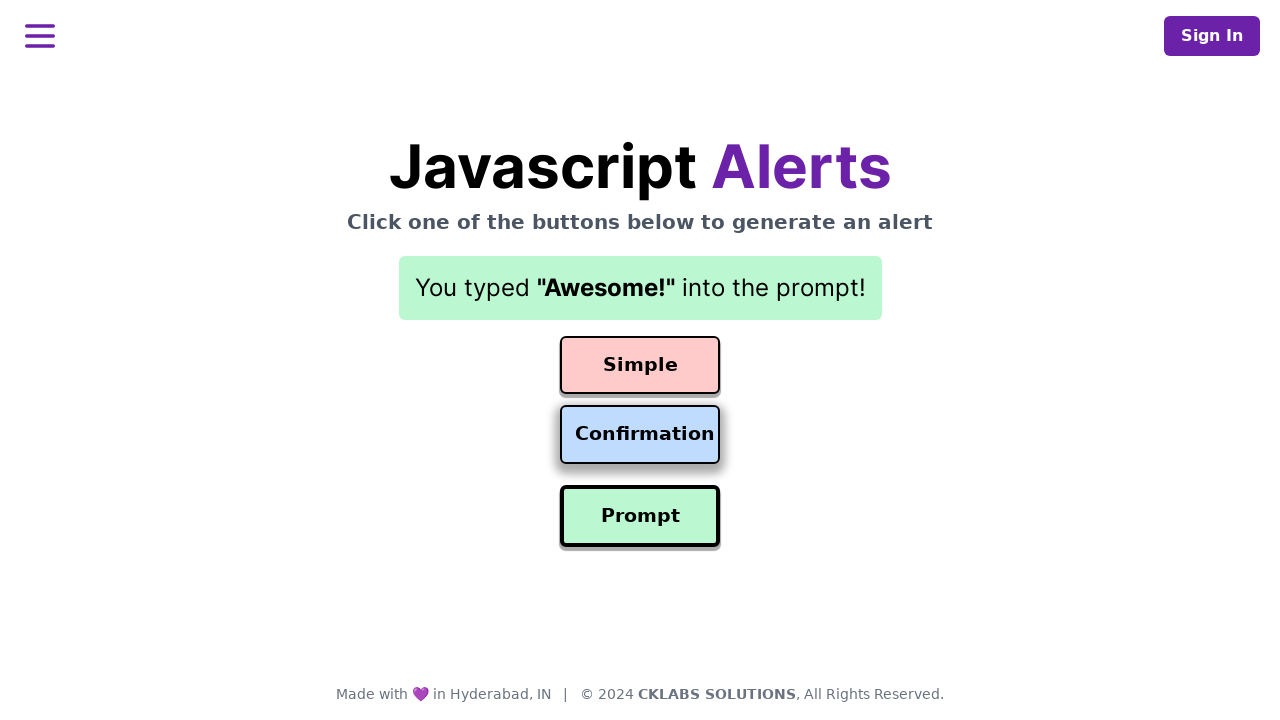